Tests calculator button clicks for 2+2 equals 4

Starting URL: http://mhunterak.github.io/calc.html

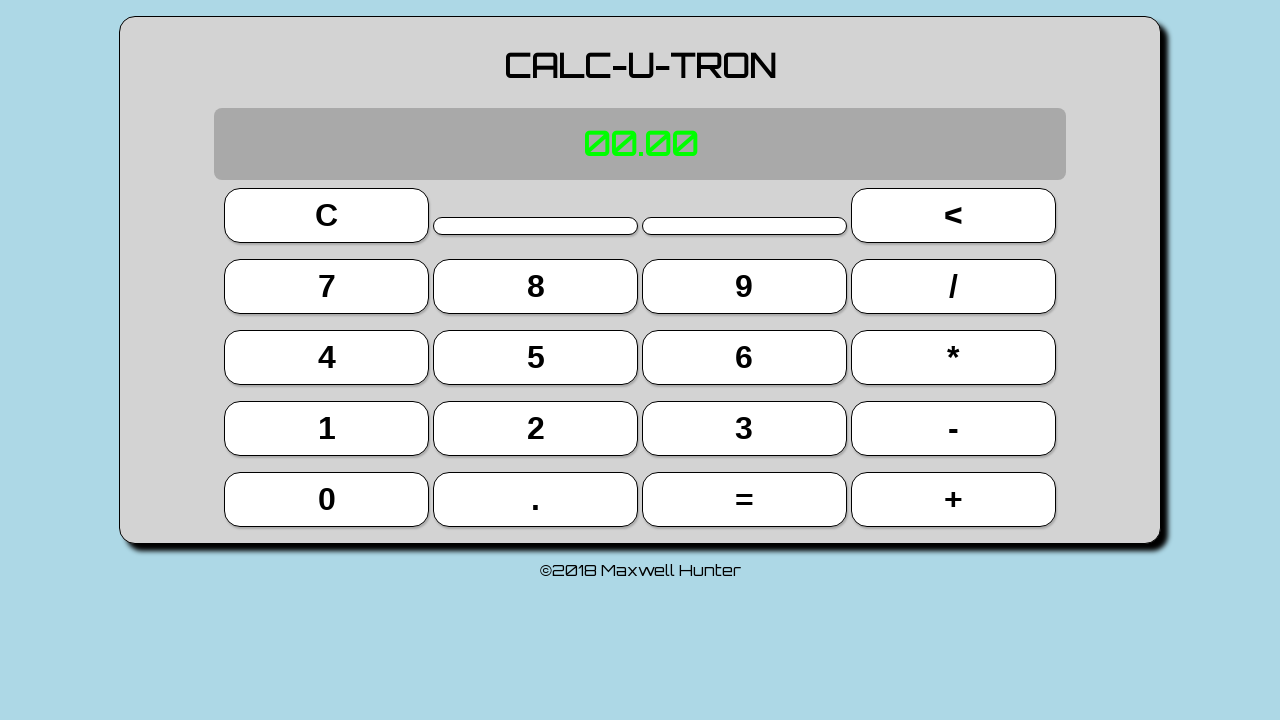

Waited for page to load with domcontentloaded state
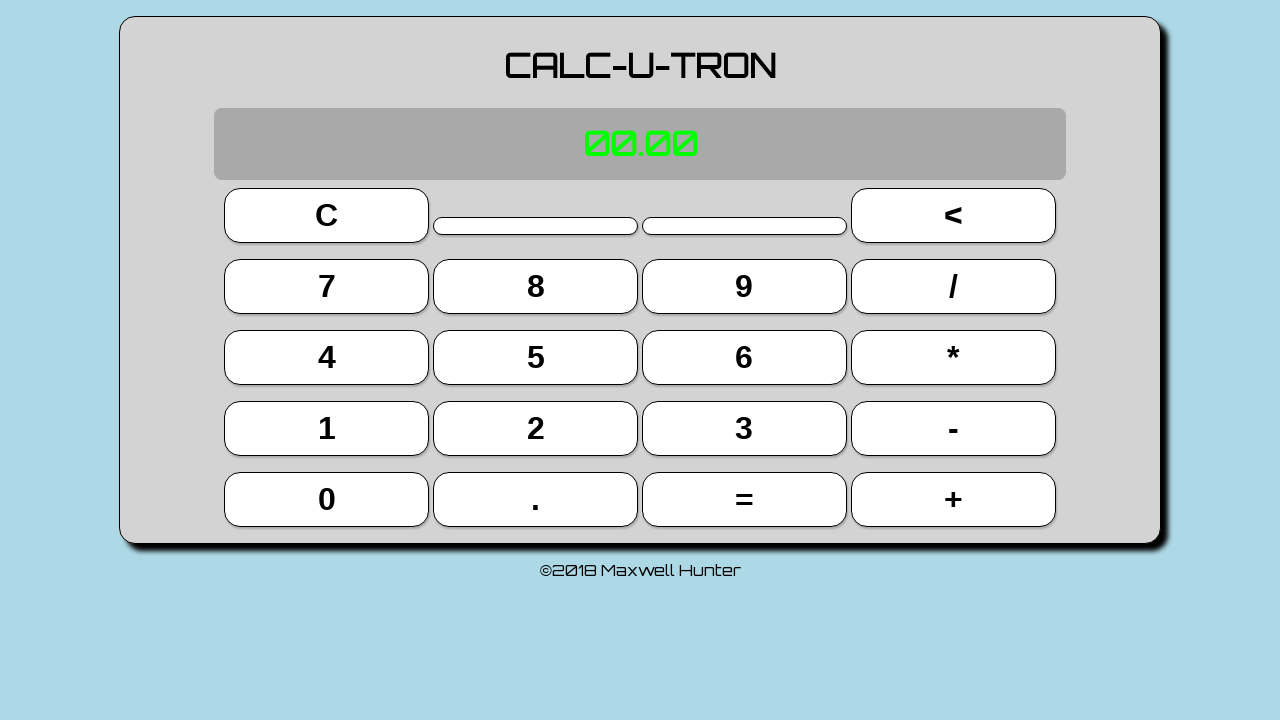

Reloaded page to clear calculator state
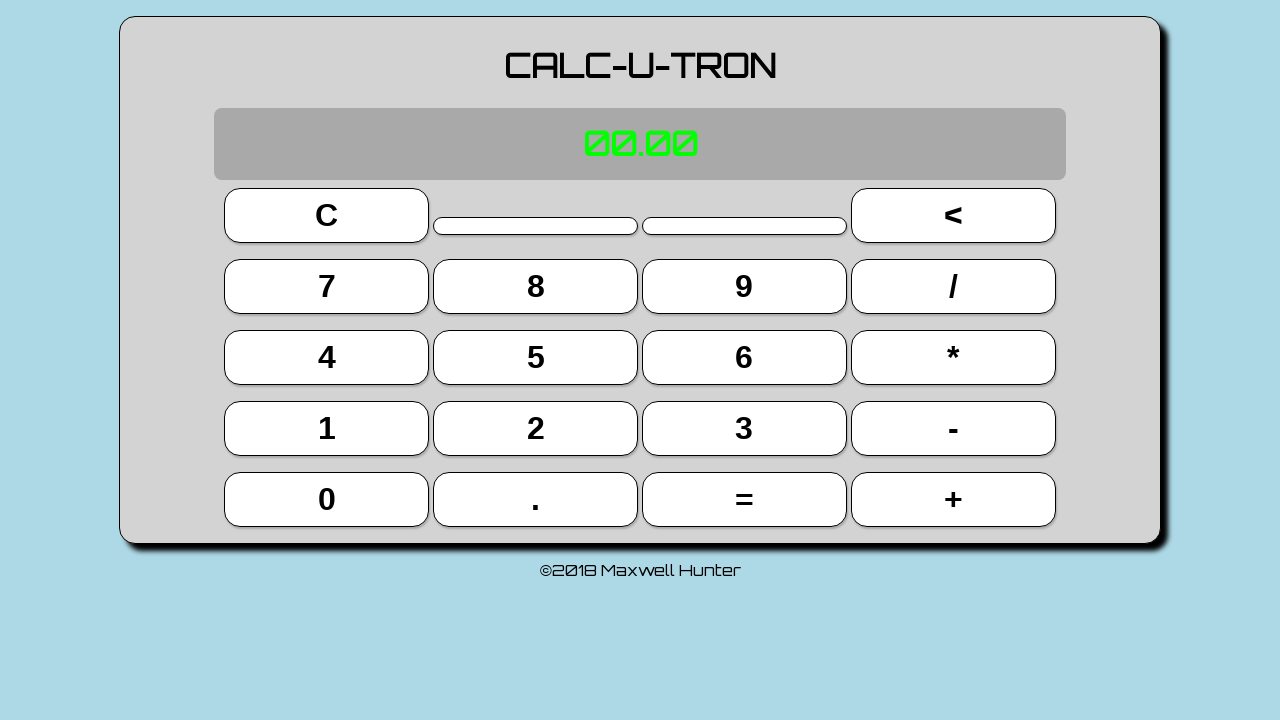

Located all calculator buttons
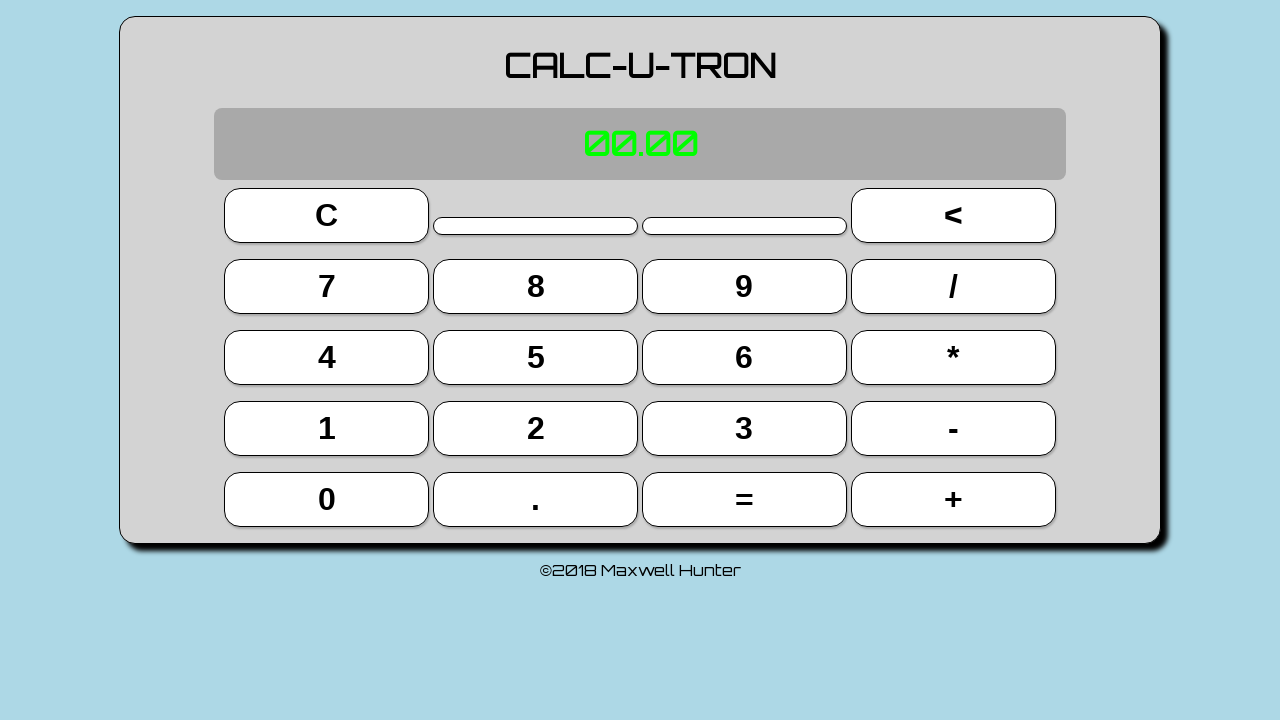

Got reference to button '2' (index 13)
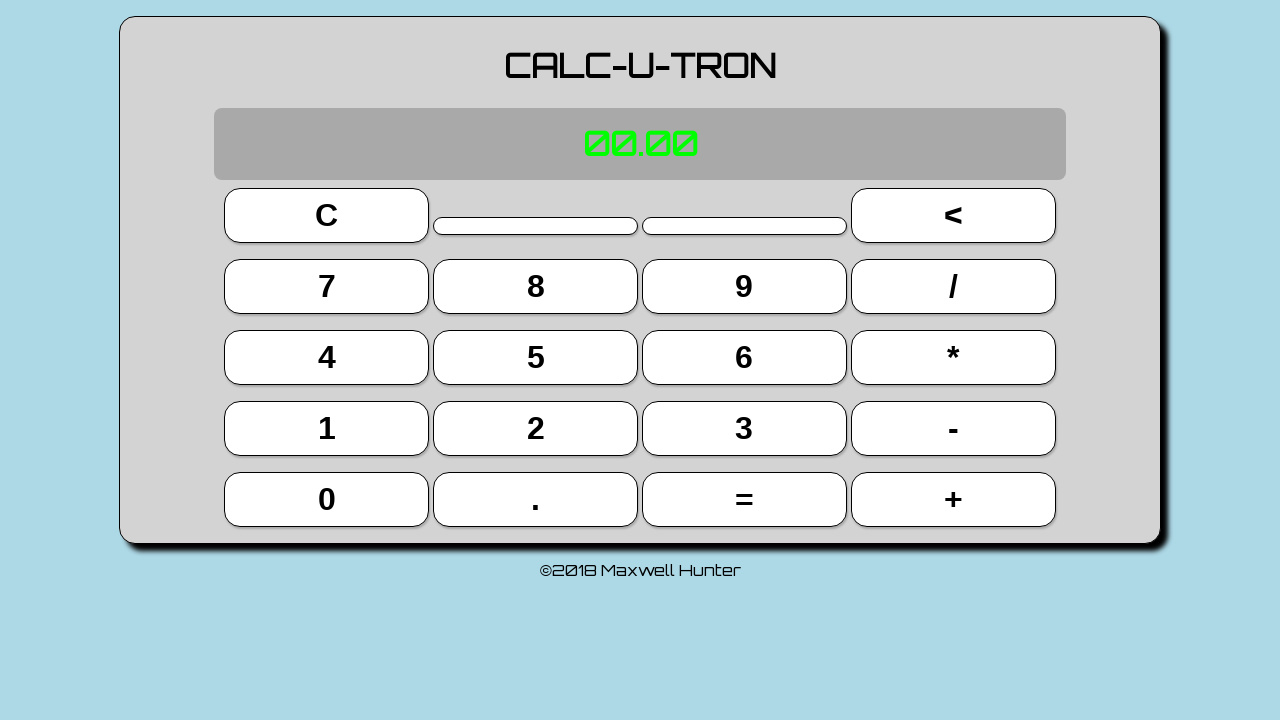

Got reference to button '+' (index 19)
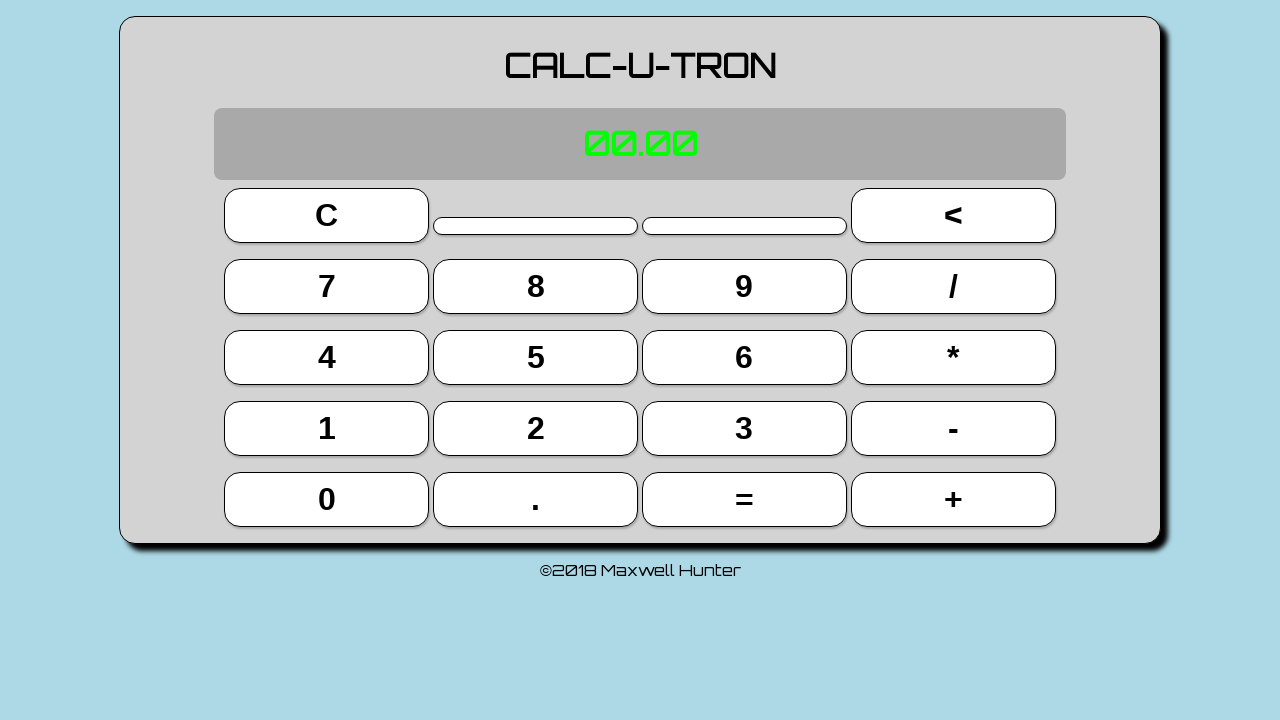

Got reference to button '=' (index 18)
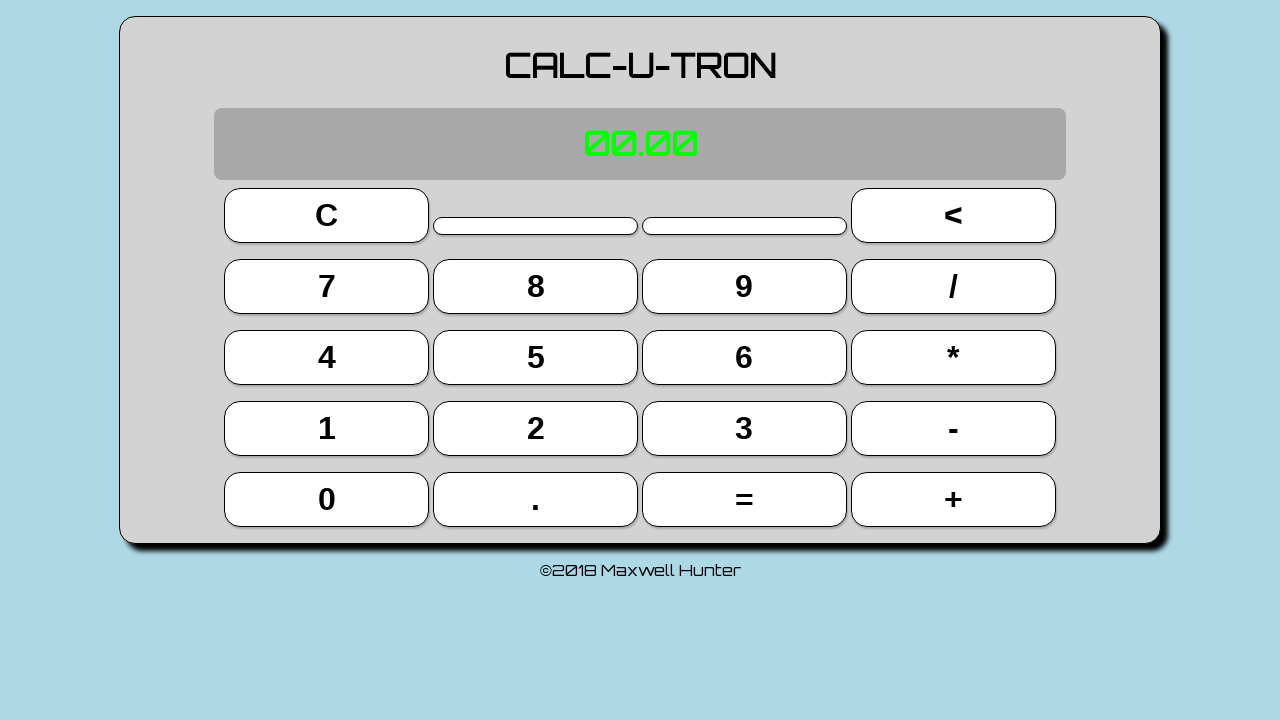

Clicked button '2' at (536, 428) on button >> nth=13
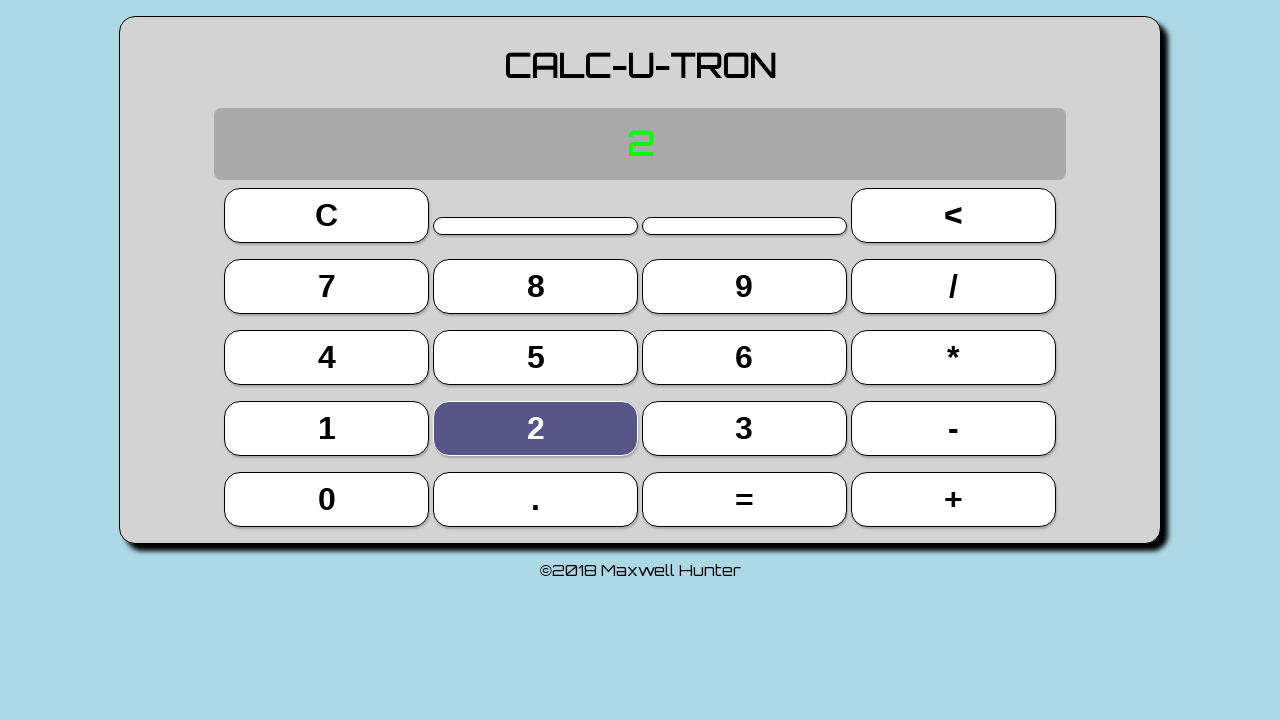

Clicked button '+' at (953, 499) on button >> nth=19
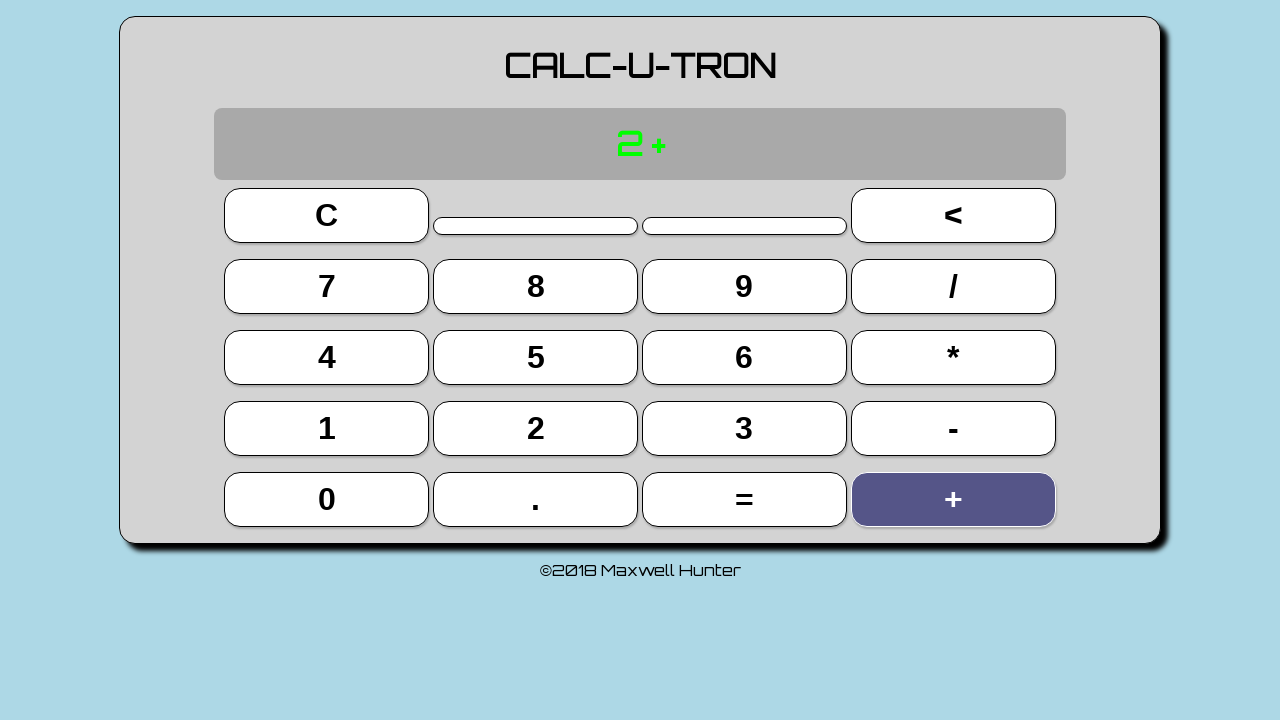

Clicked button '2' again at (536, 428) on button >> nth=13
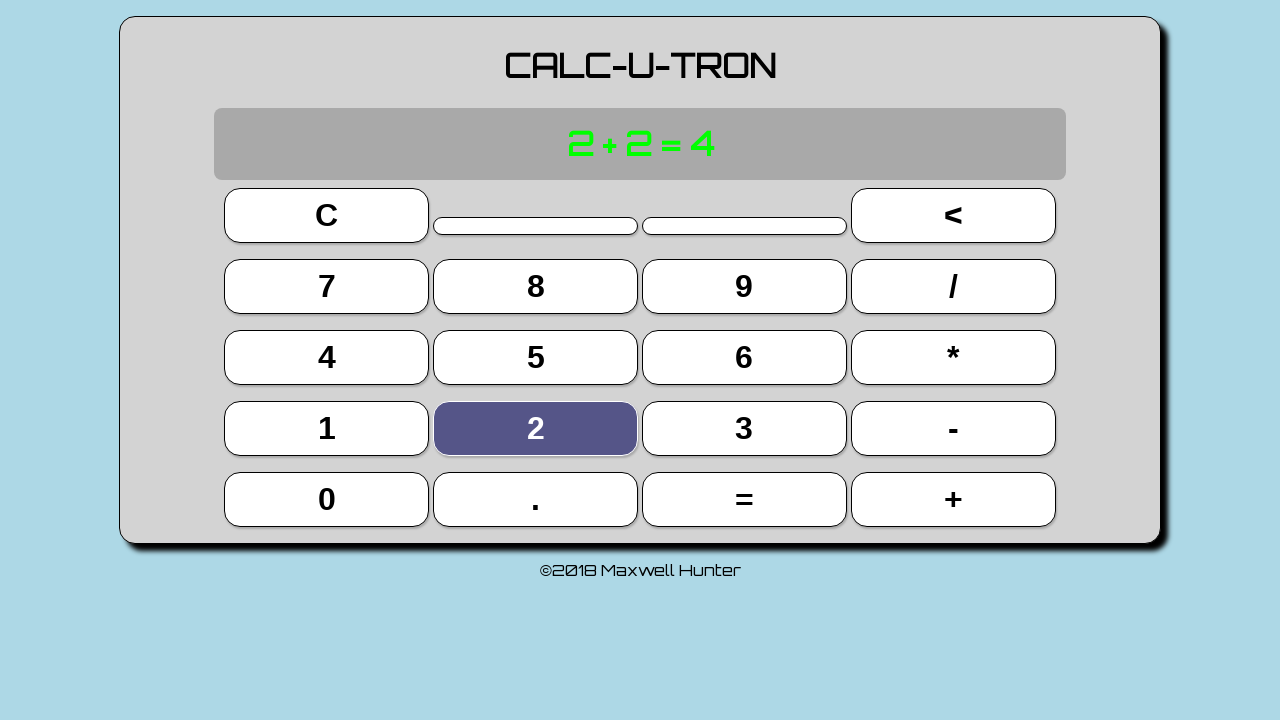

Clicked button '=' to calculate result at (744, 499) on button >> nth=18
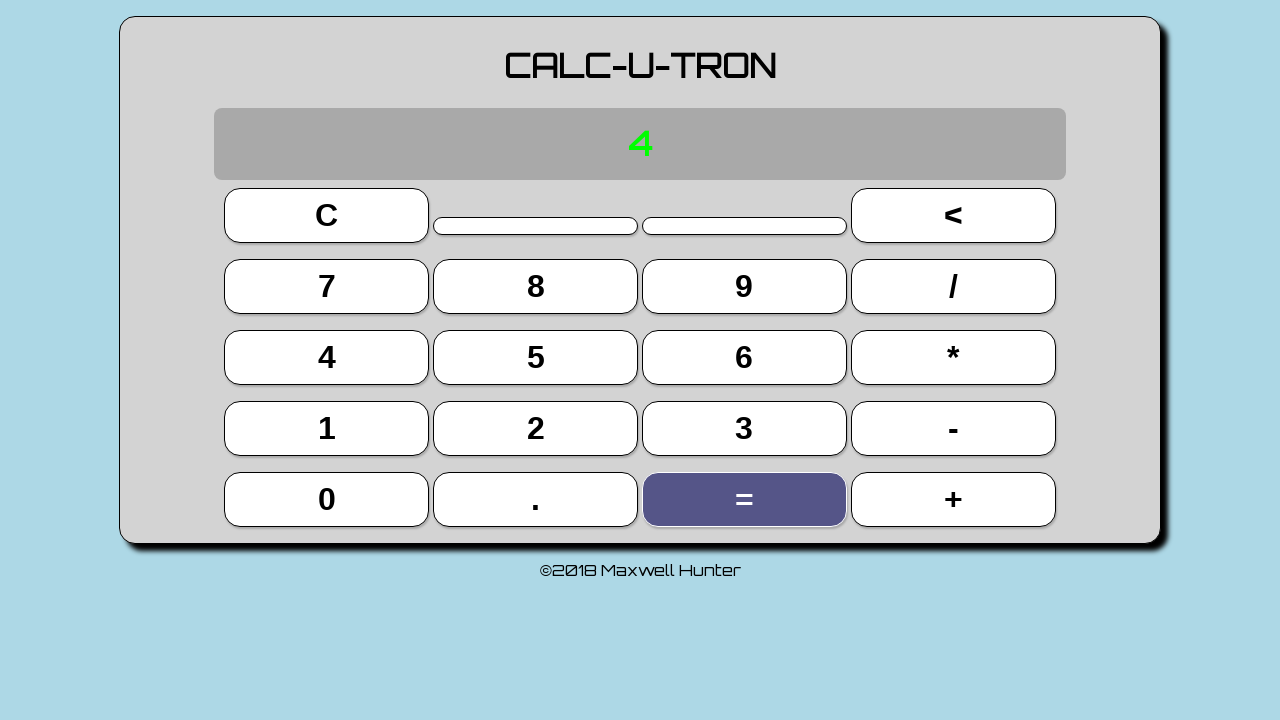

Located calculator display element
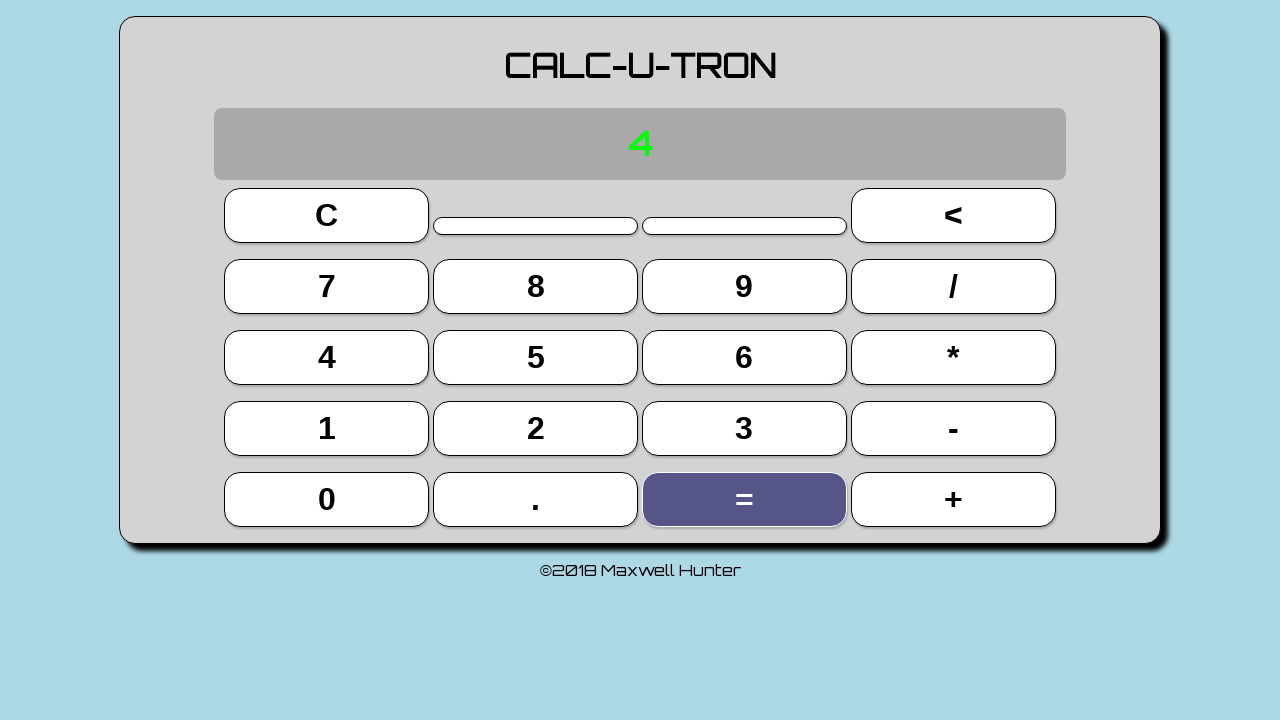

Verified calculator display shows '4'
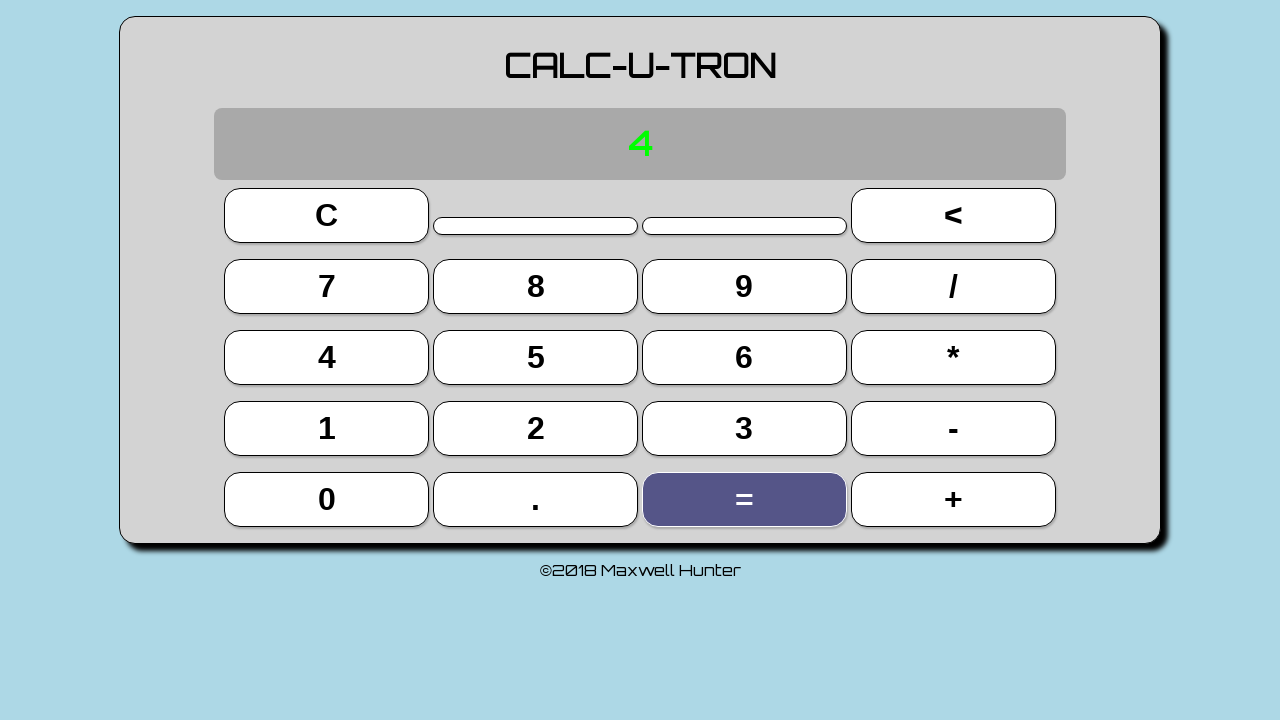

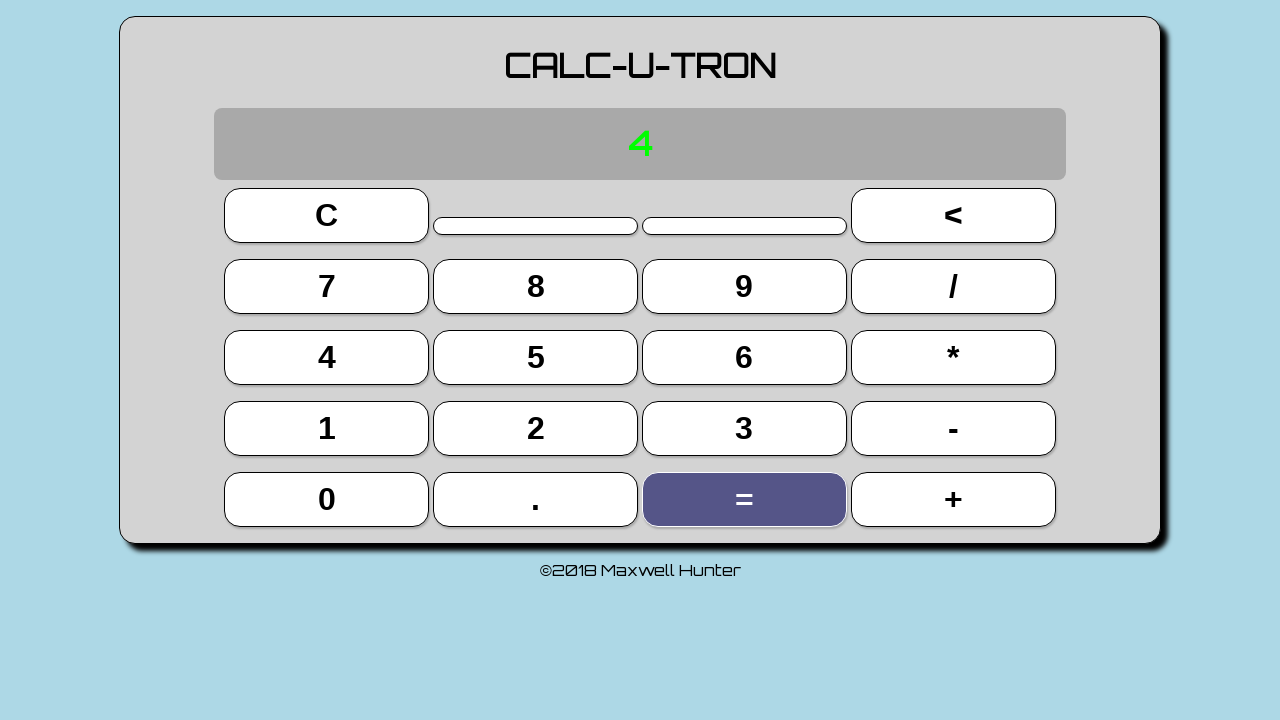